Tests file upload functionality by uploading a test file and verifying the success message appears on the page.

Starting URL: https://the-internet.herokuapp.com/upload

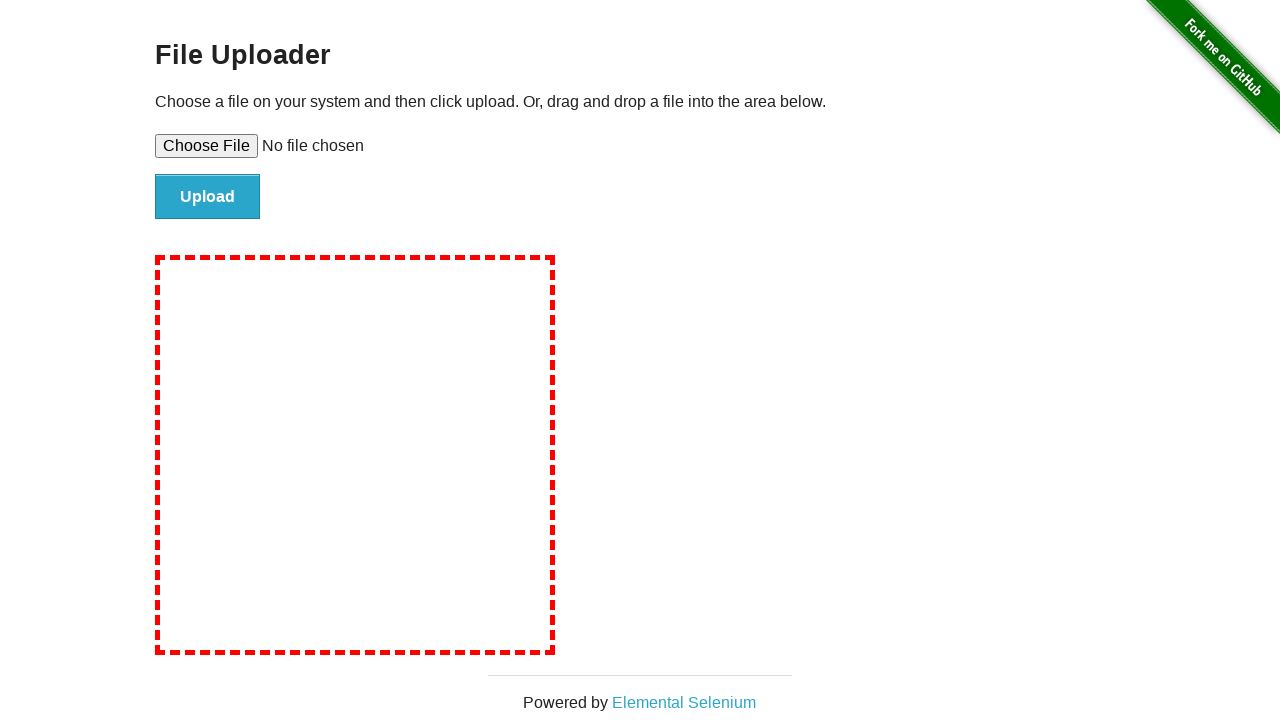

Created temporary test file for upload
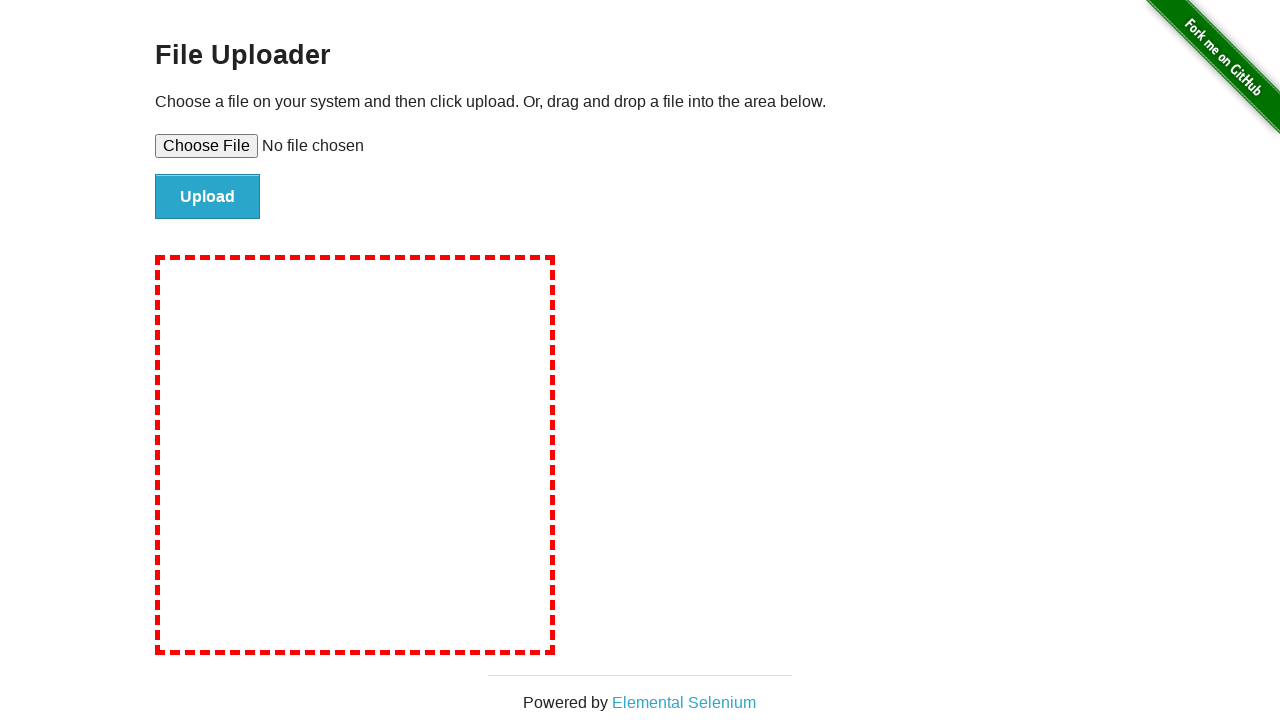

Selected test file in file upload input
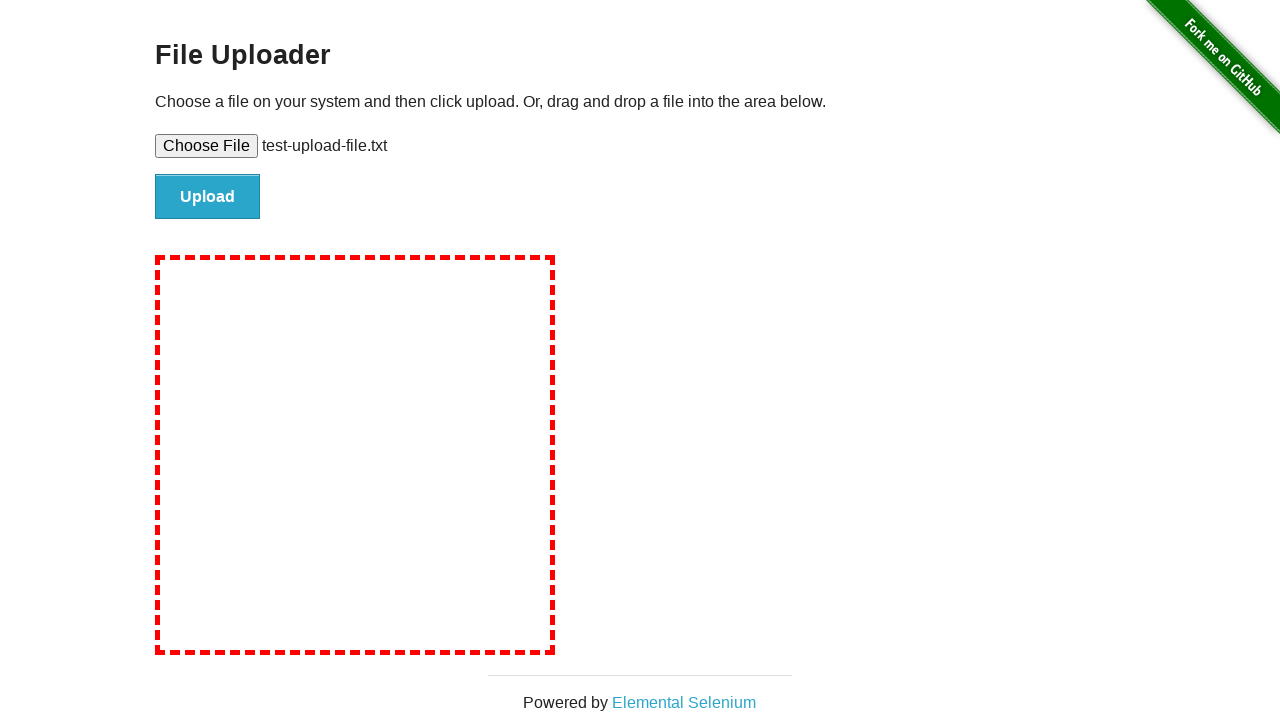

Clicked file submit button to upload file at (208, 197) on #file-submit
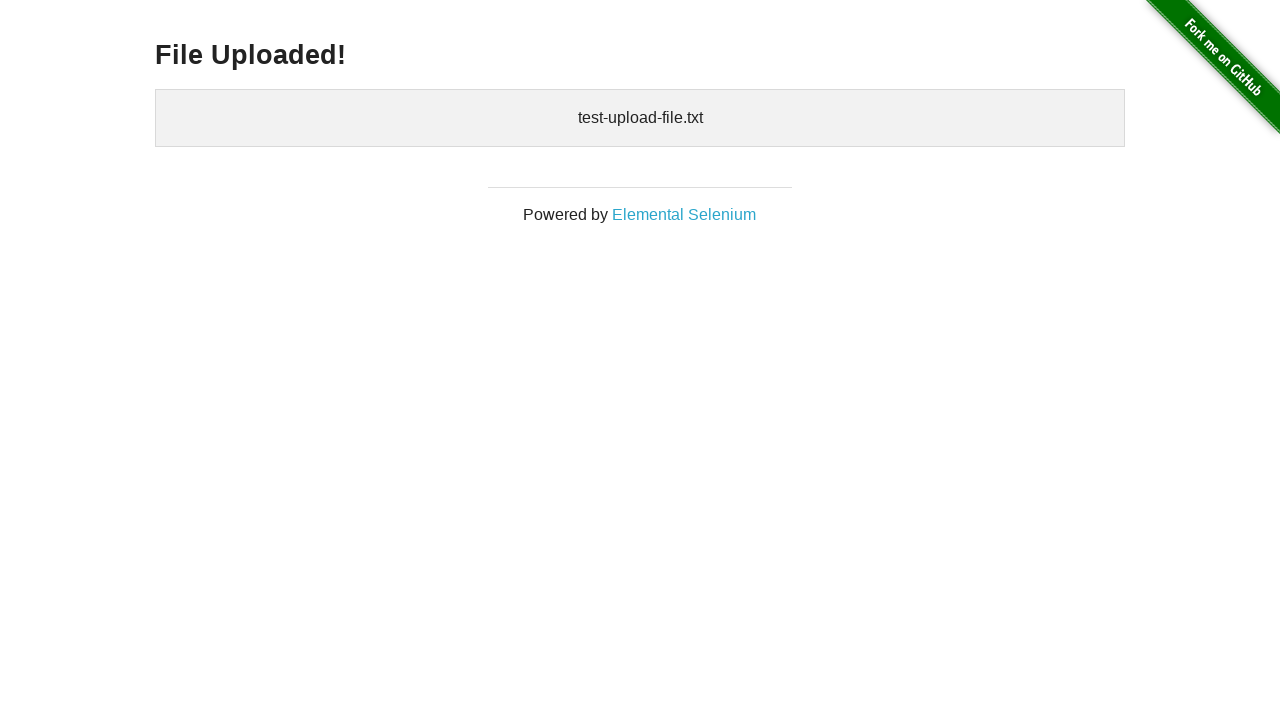

Verified 'File Uploaded!' success message appeared on page
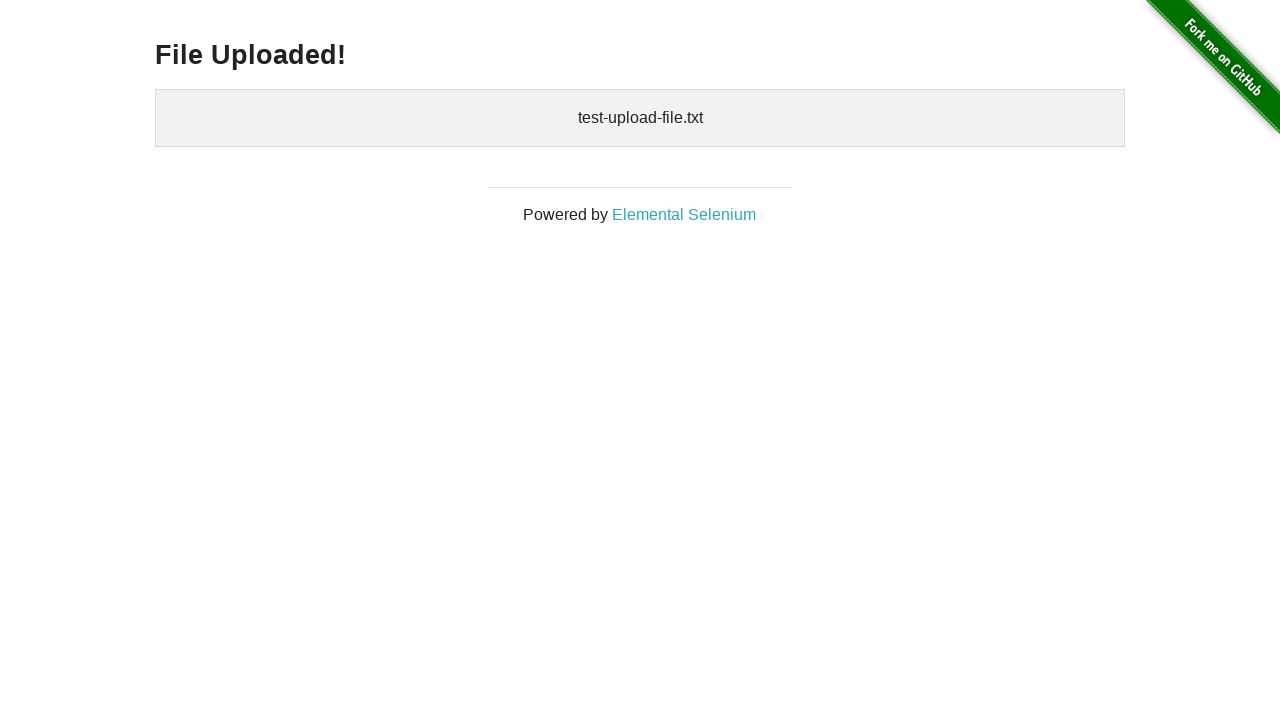

Cleaned up temporary test file
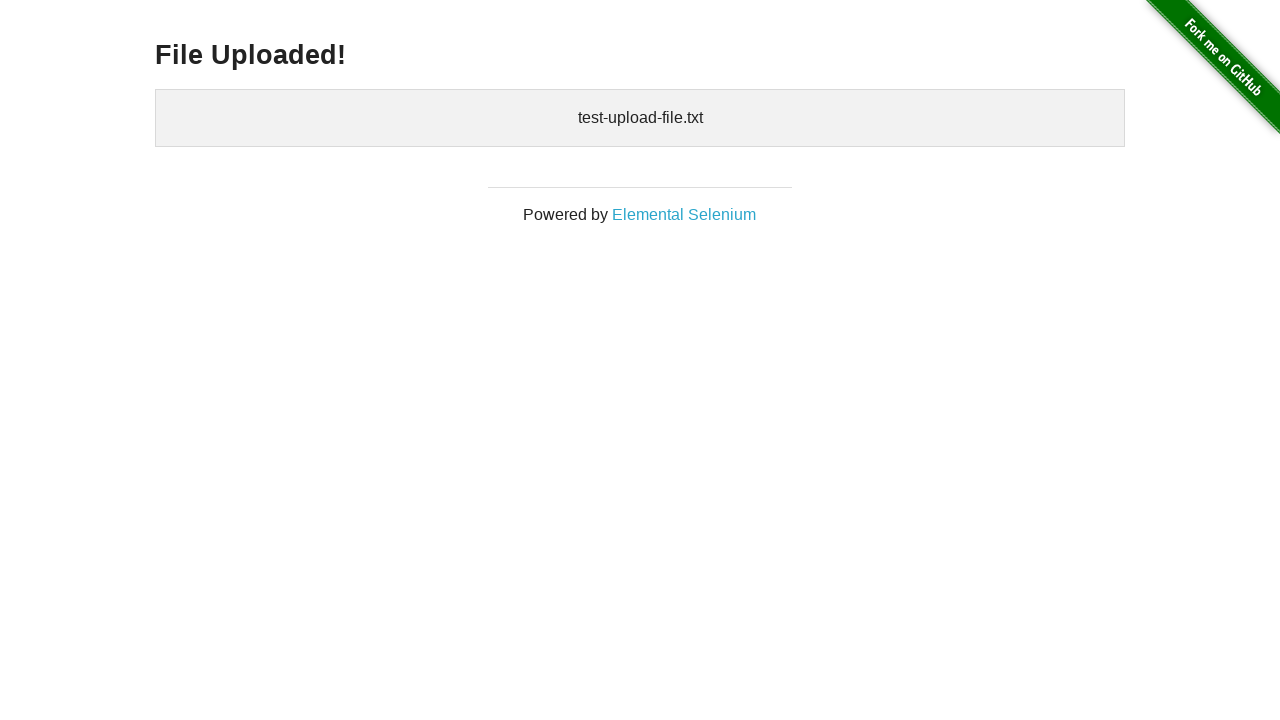

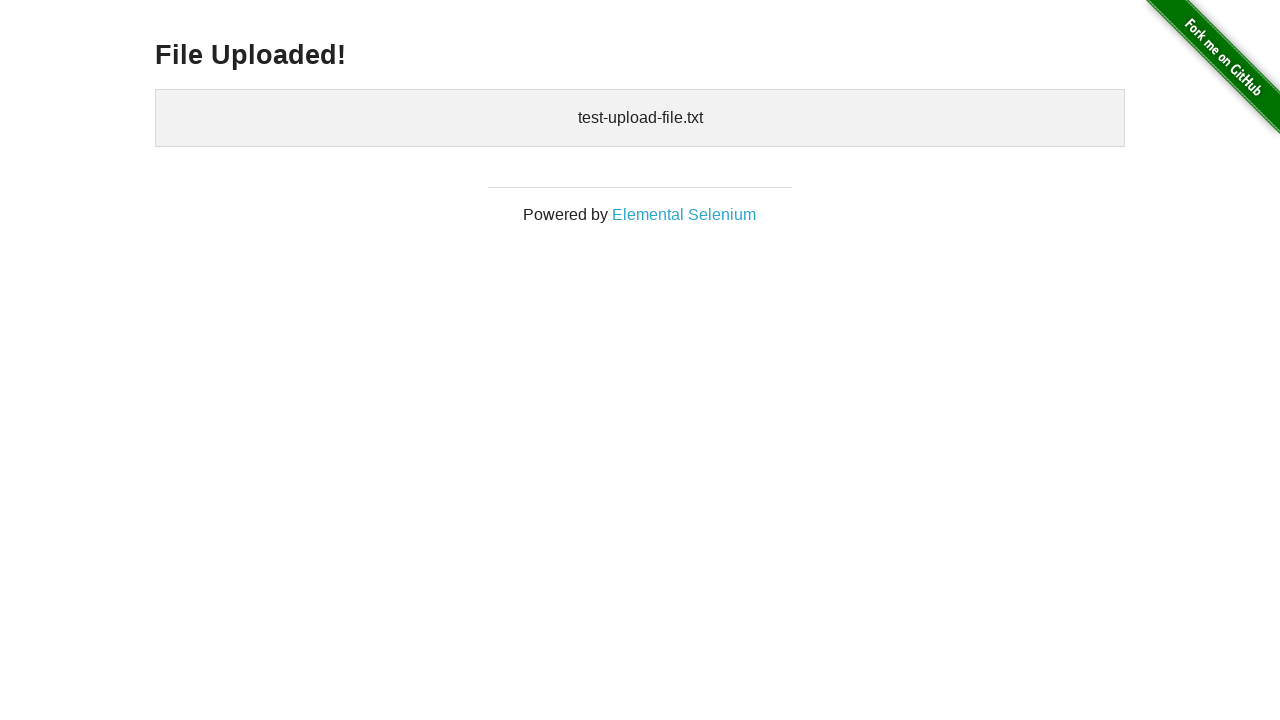